Tests navigation to the "Forgot Password" page by clicking the forgot password link on the login page and verifying that the "Reset Password" title is displayed.

Starting URL: https://opensource-demo.orangehrmlive.com/

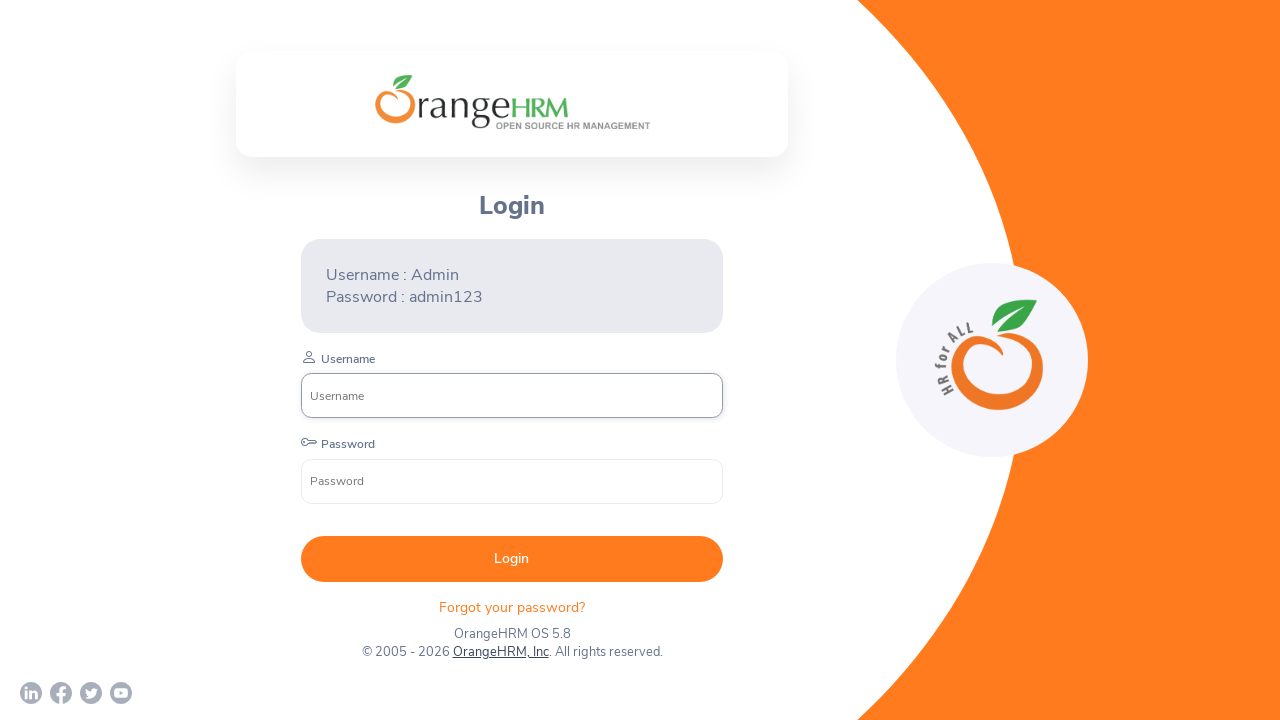

Navigated to OrangeHRM login page
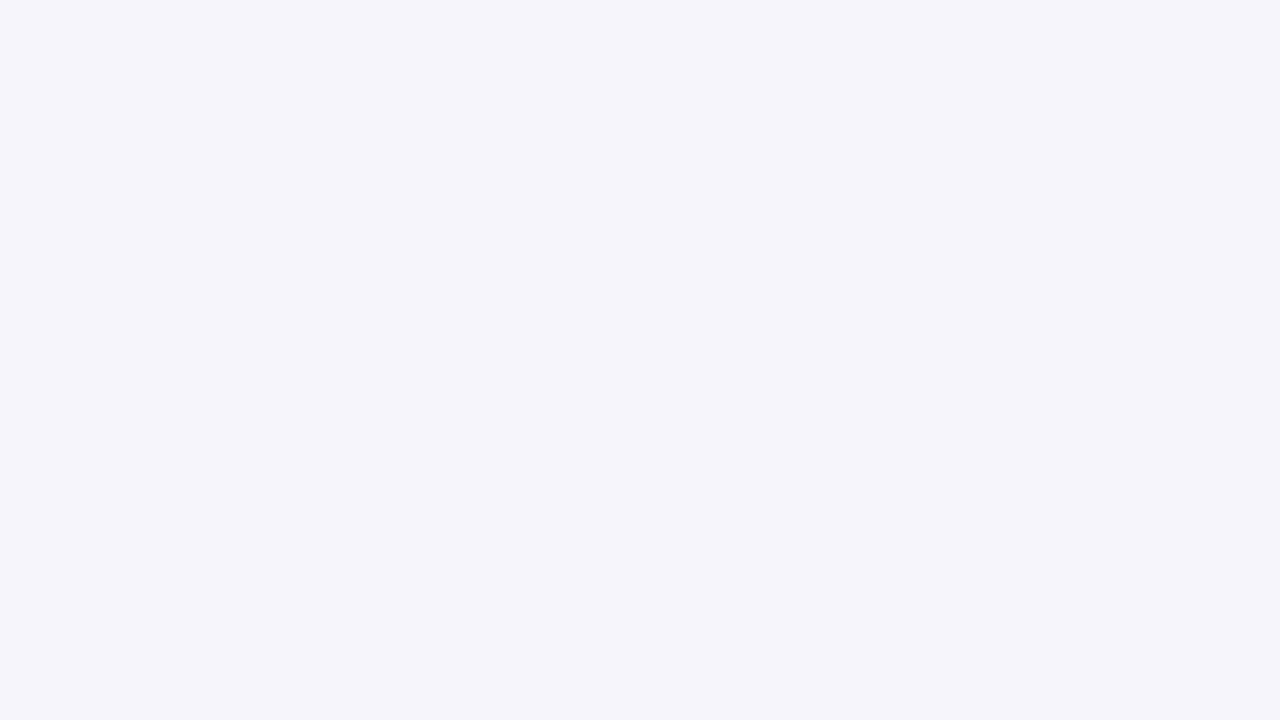

Clicked on 'Forgot your password?' link at (512, 608) on xpath=//p[@class='oxd-text oxd-text--p orangehrm-login-forgot-header']
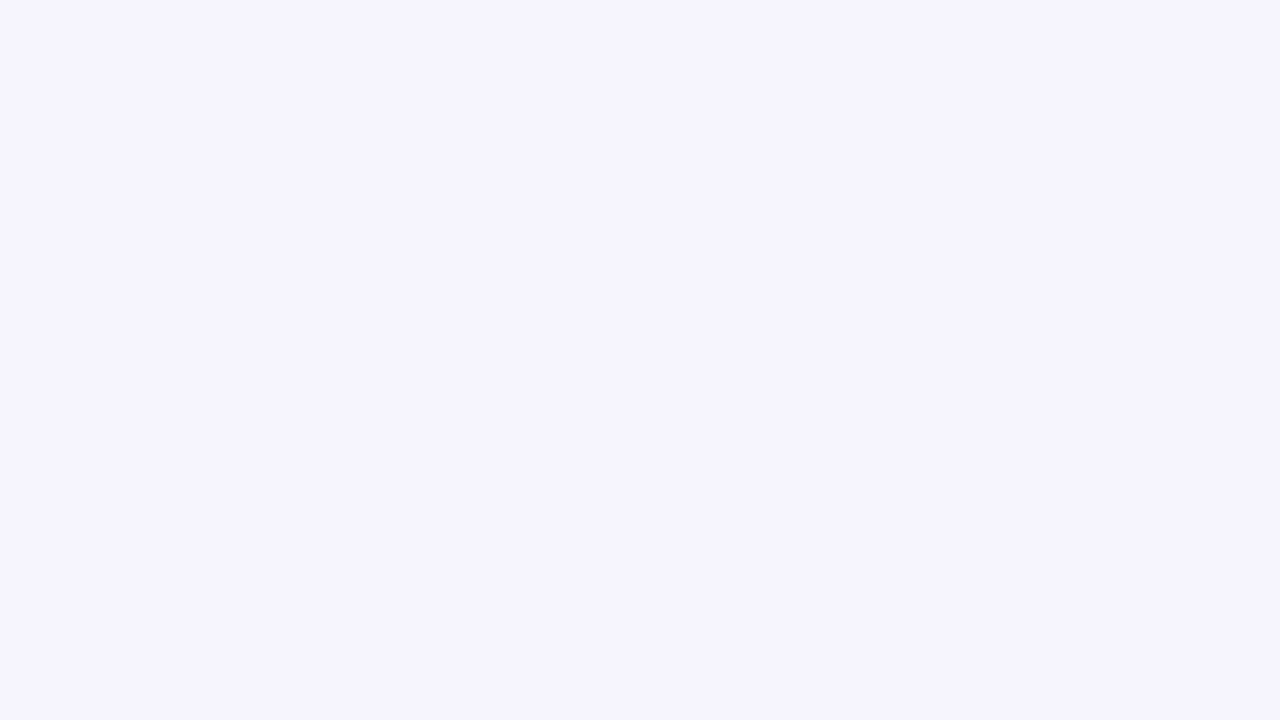

Waited for Reset Password title to load
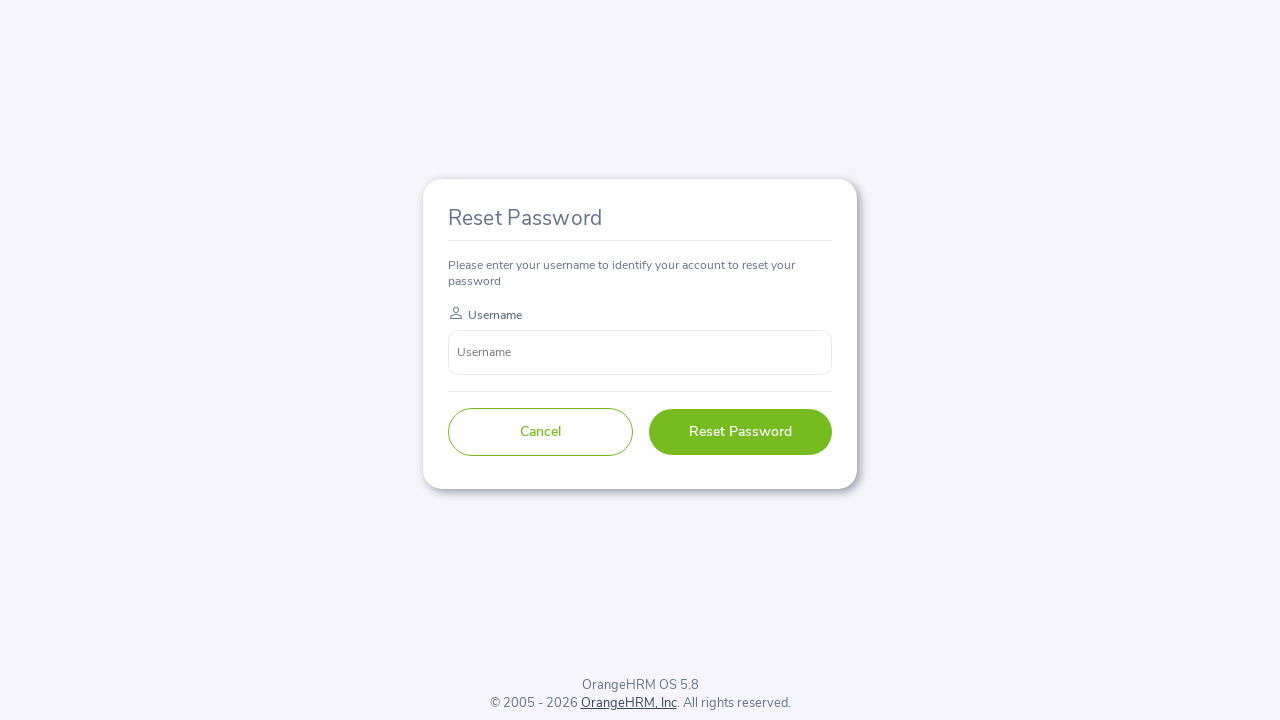

Verified 'Reset Password' title is displayed
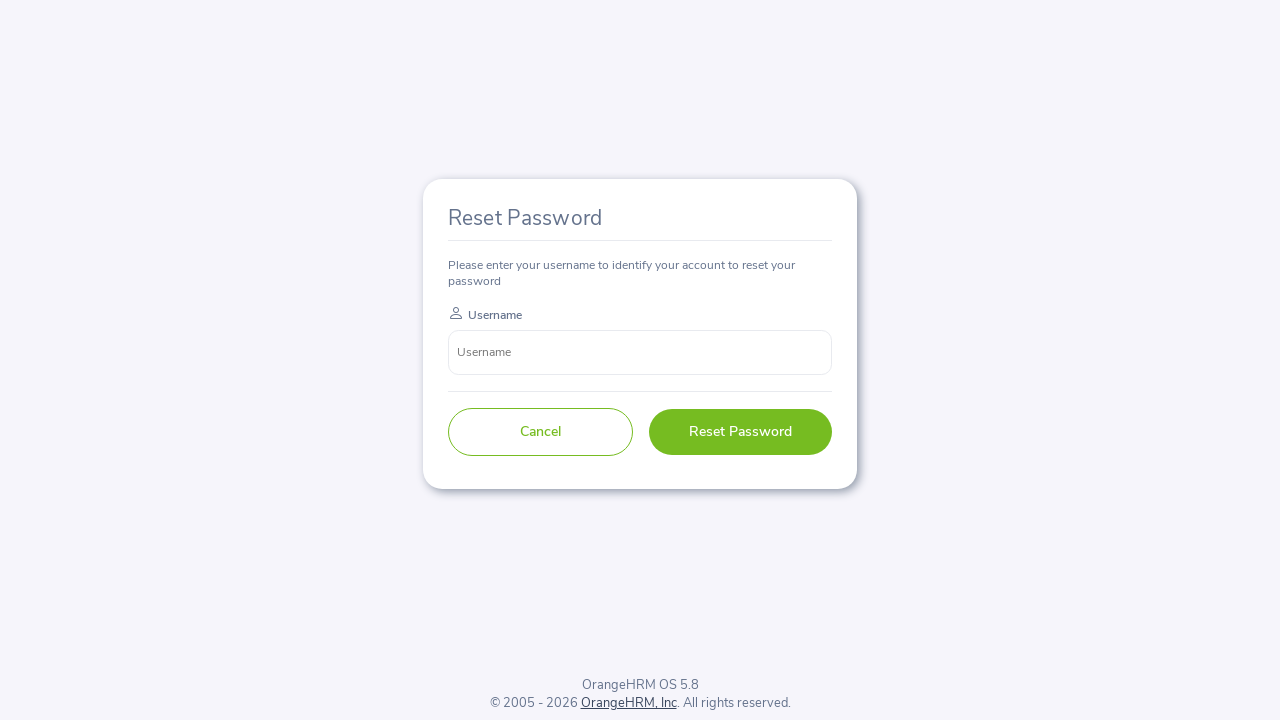

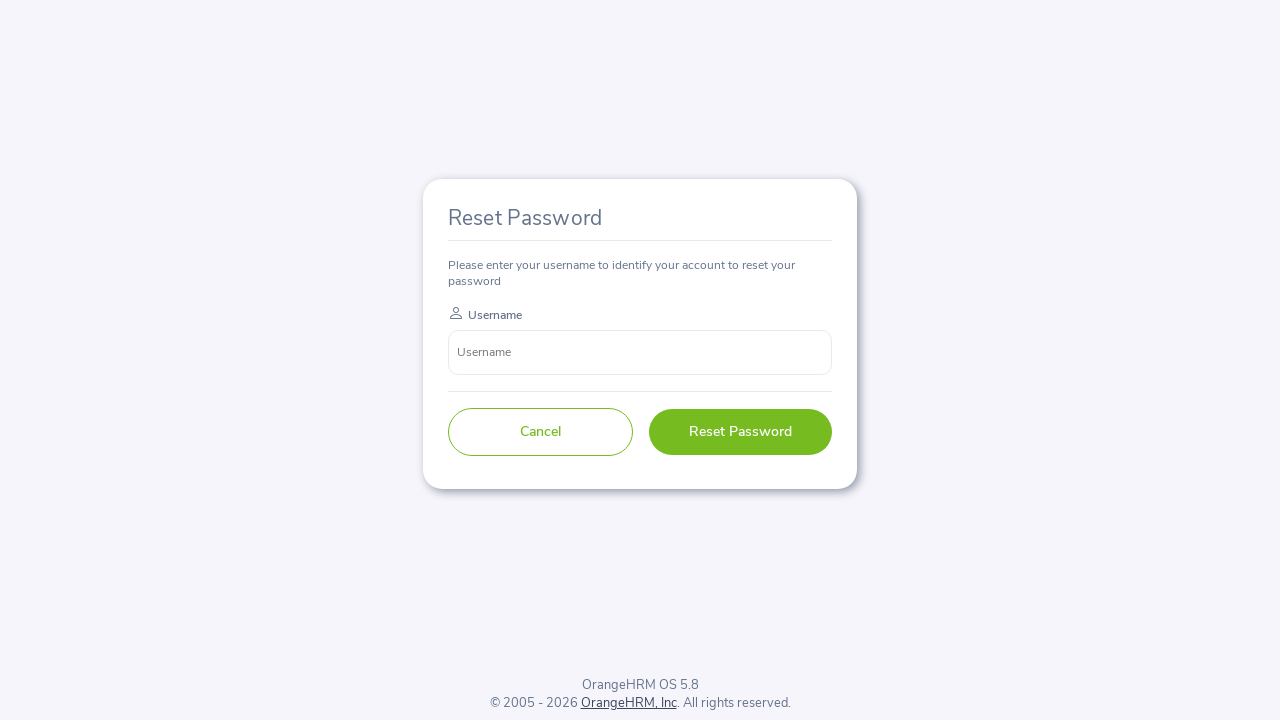